Tests basic browser navigation by visiting three different public websites (GlobalSQA Banking Project, UI Testing Playground, and The Internet) and verifying each page loads successfully.

Starting URL: https://www.globalsqa.com/angularJs-protractor/BankingProject/#/login

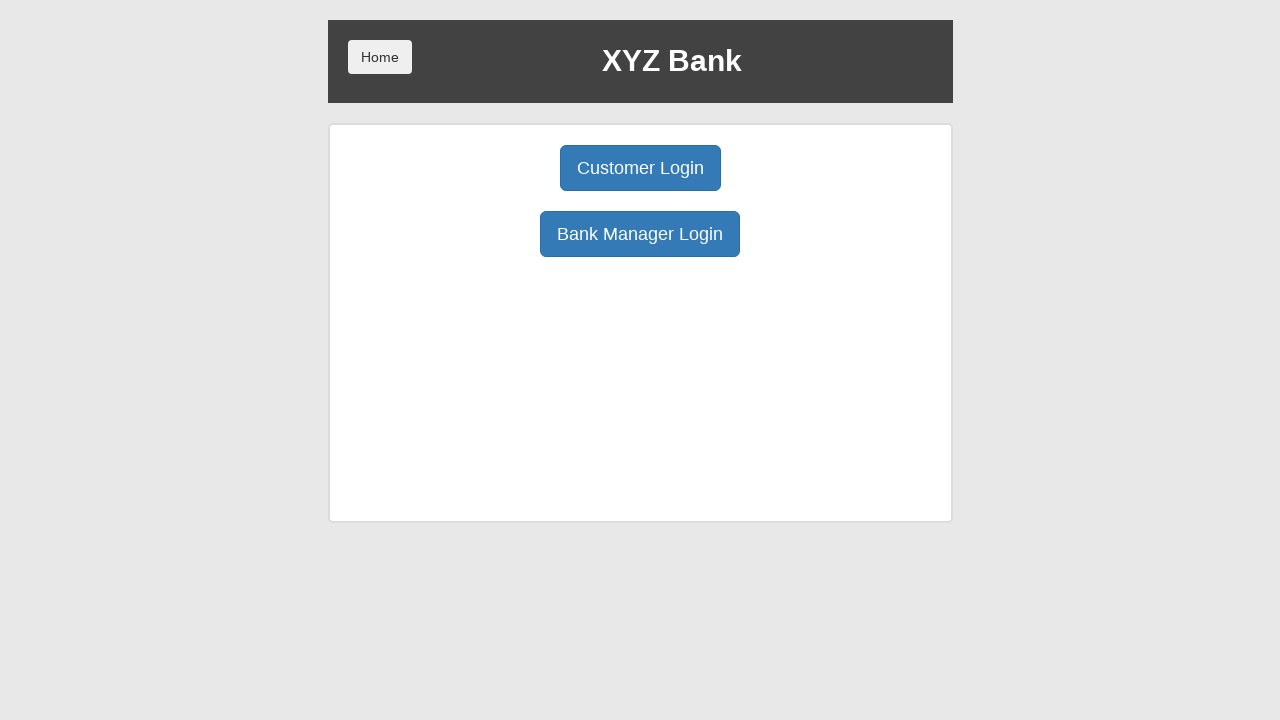

GlobalSQA Banking Project page loaded successfully
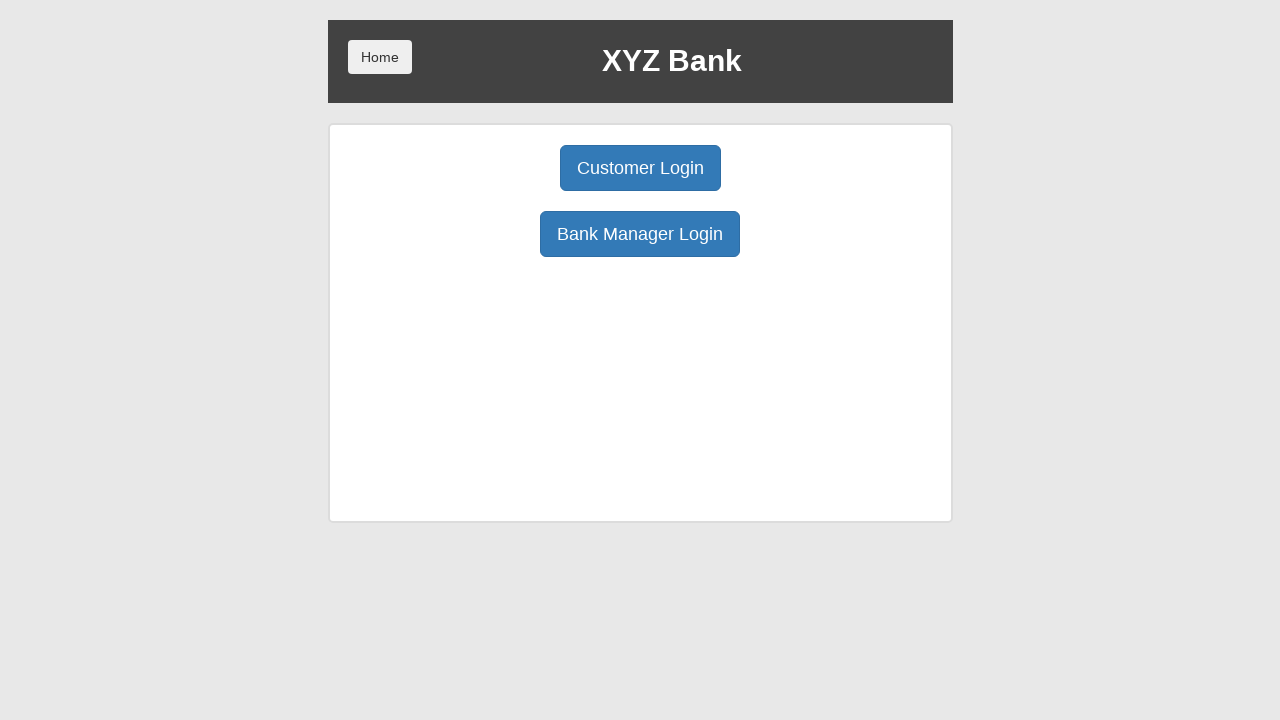

Navigated to UI Testing Playground homepage
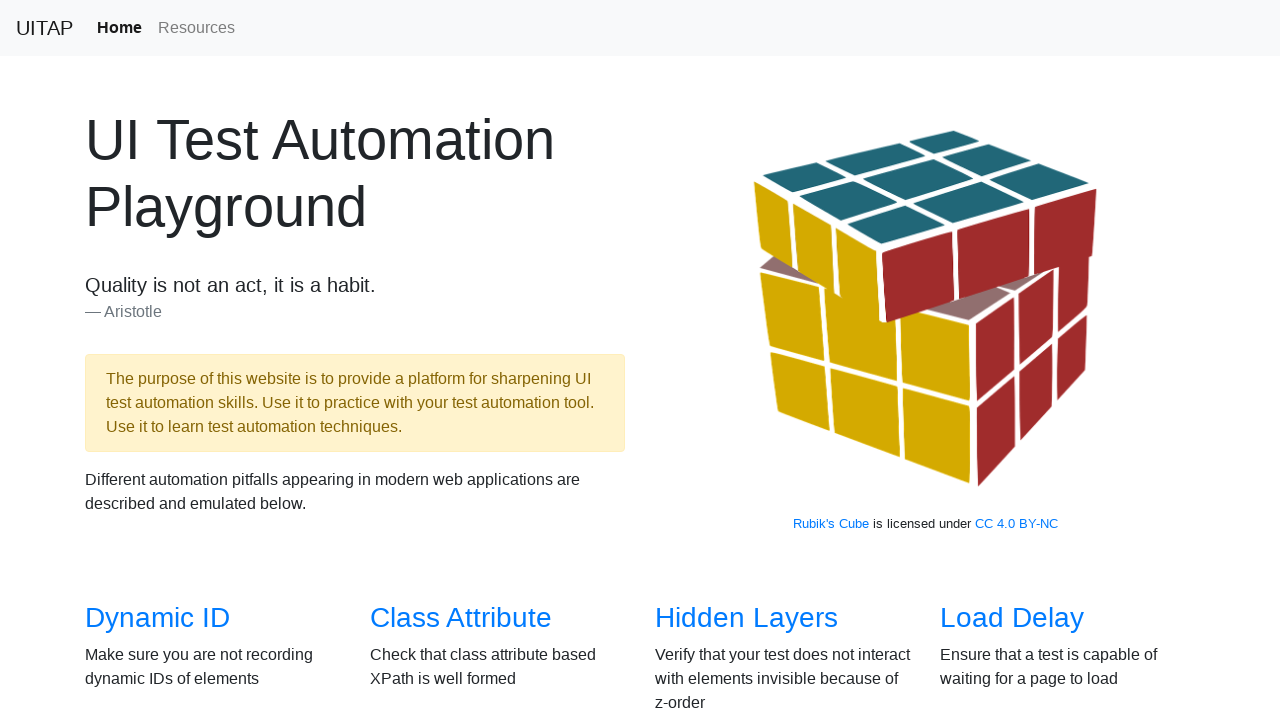

UI Testing Playground page loaded successfully
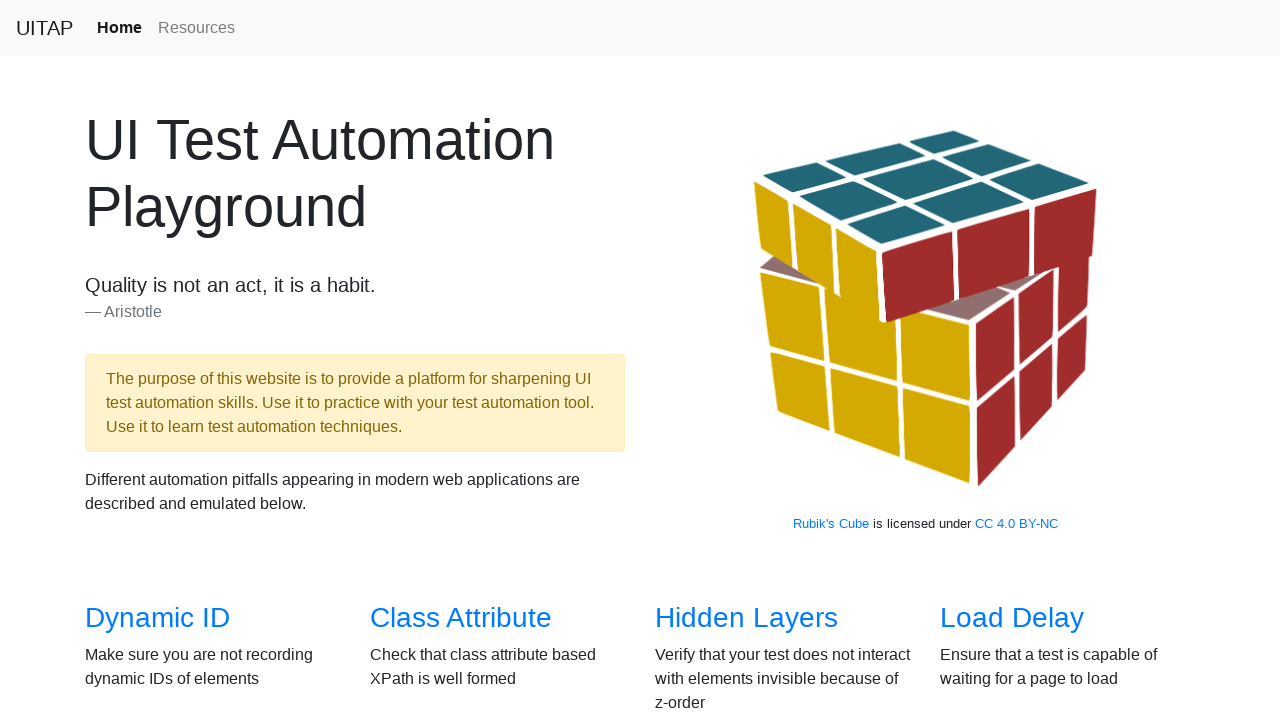

Navigated to The Internet homepage
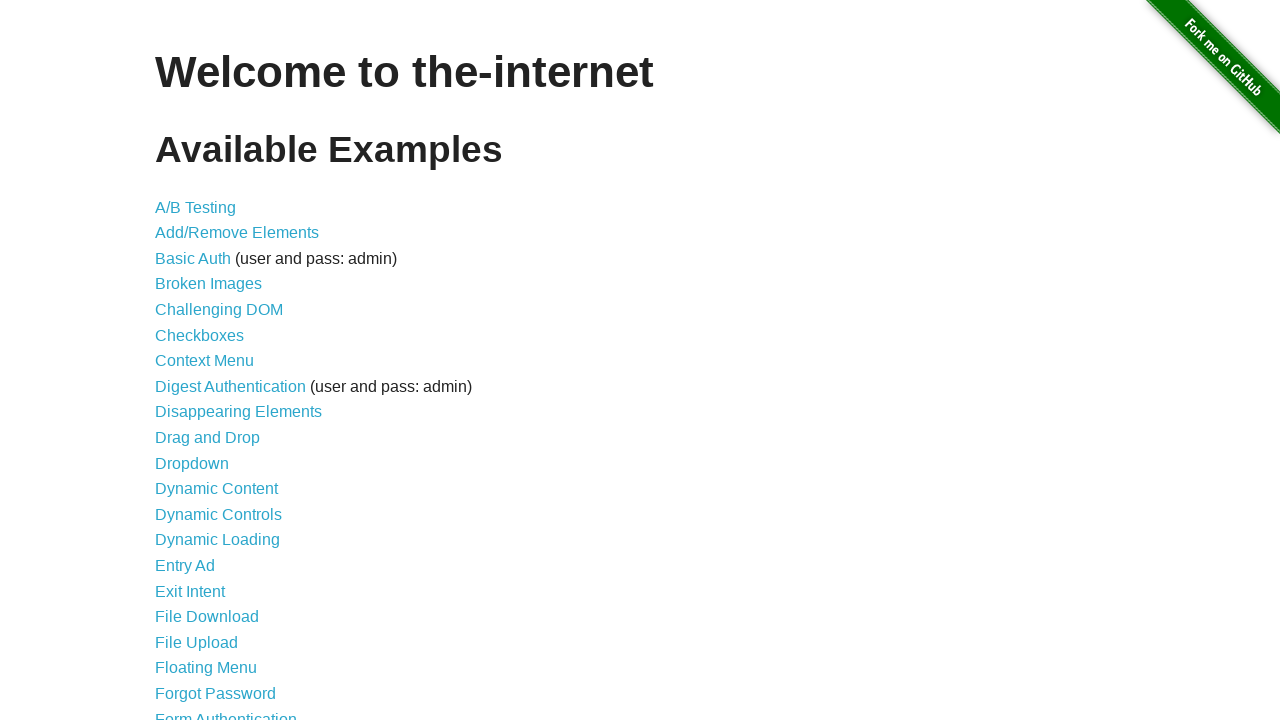

The Internet page loaded successfully
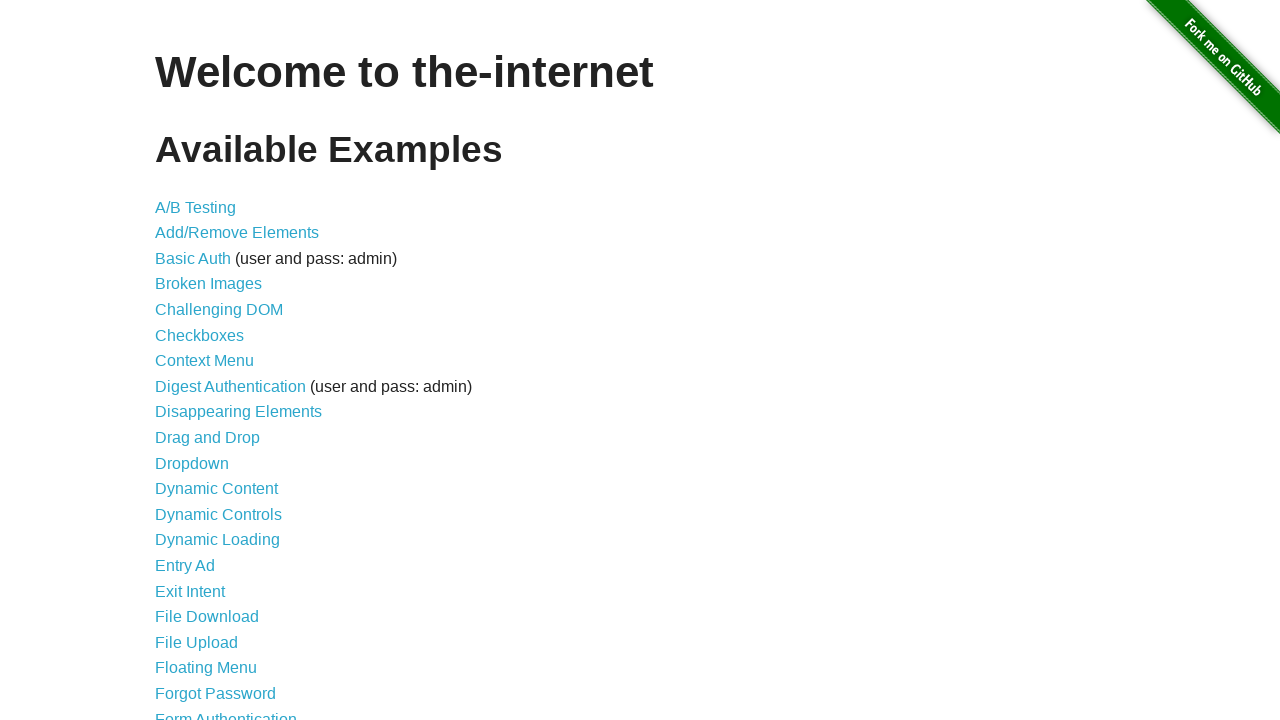

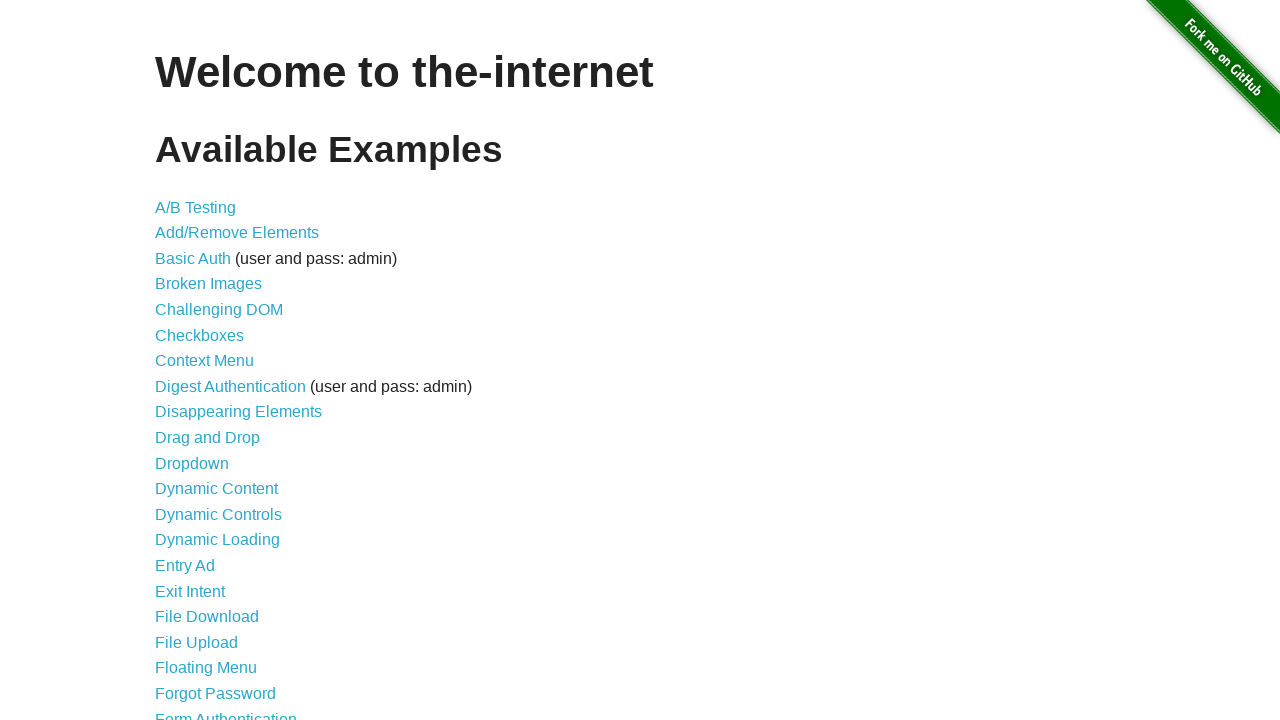